Enters only a name in the feedback form, submits it, clicks the "Yes" confirmation button, and verifies the thank you message includes the name with proper styling.

Starting URL: https://kristinek.github.io/site/tasks/provide_feedback

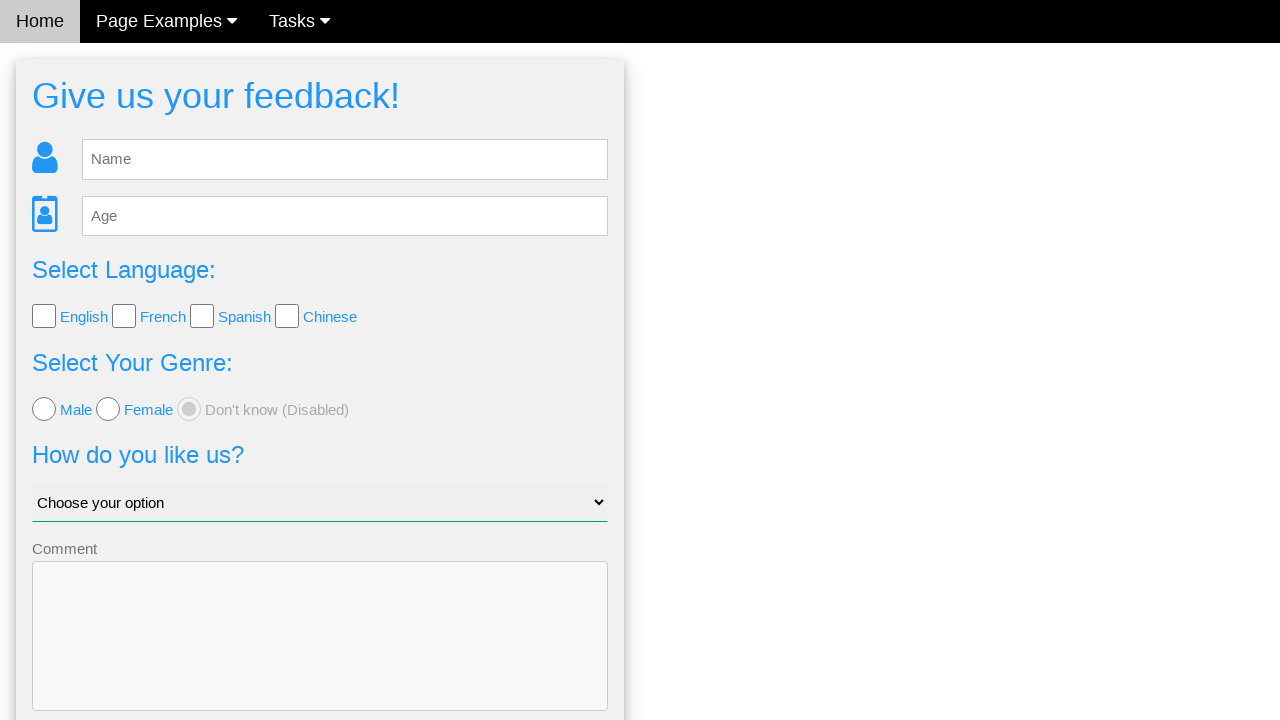

Filled name field with 'Shiva' on #fb_name
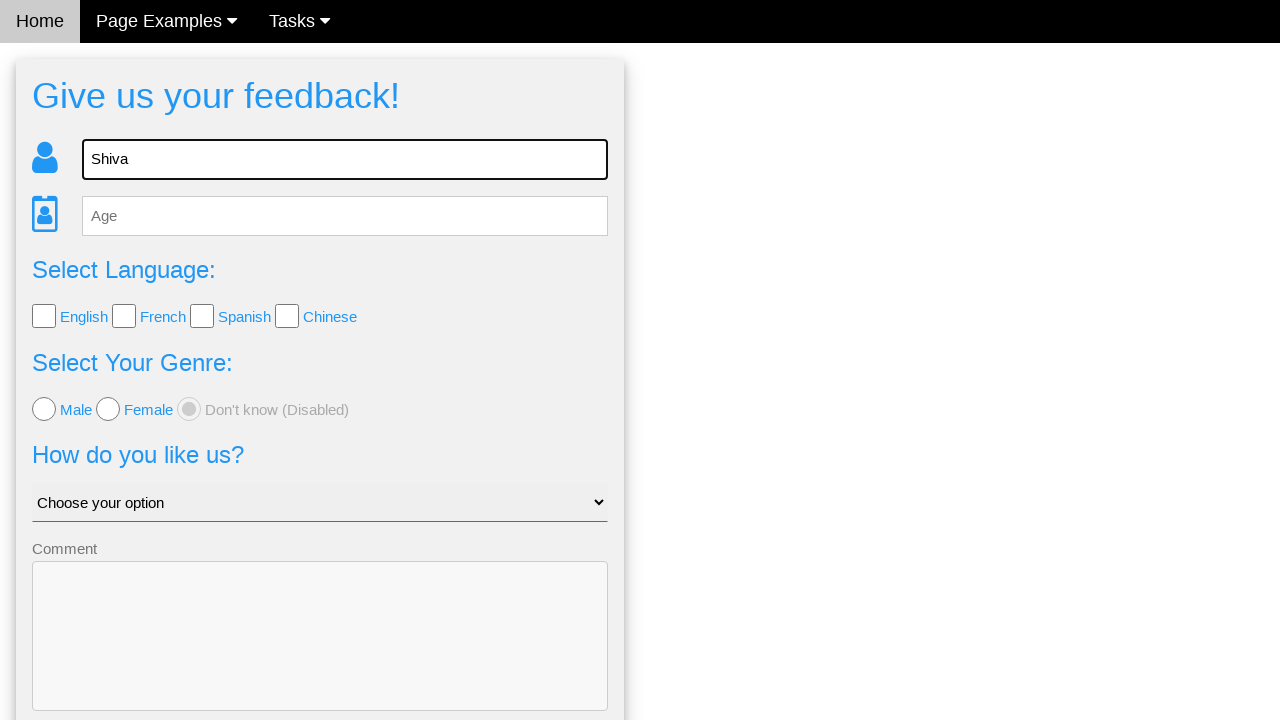

Clicked Send button to submit feedback form at (320, 656) on .w3-btn-block
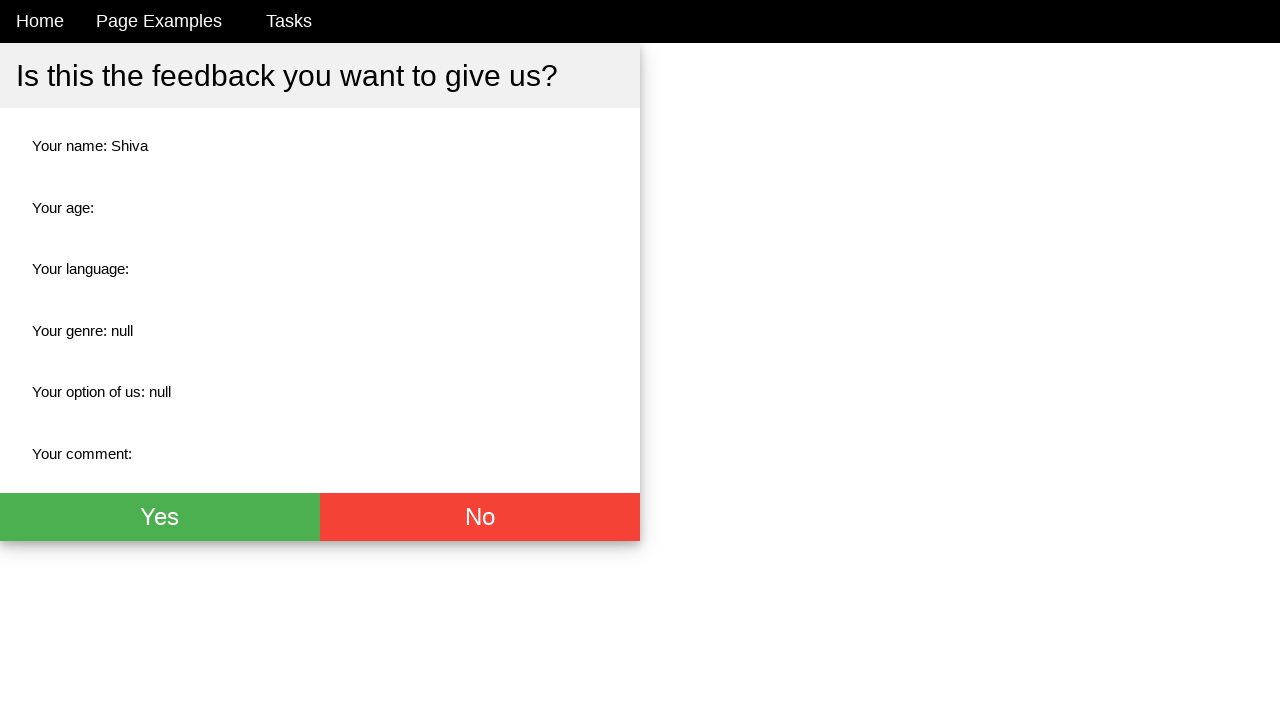

Yes confirmation button appeared
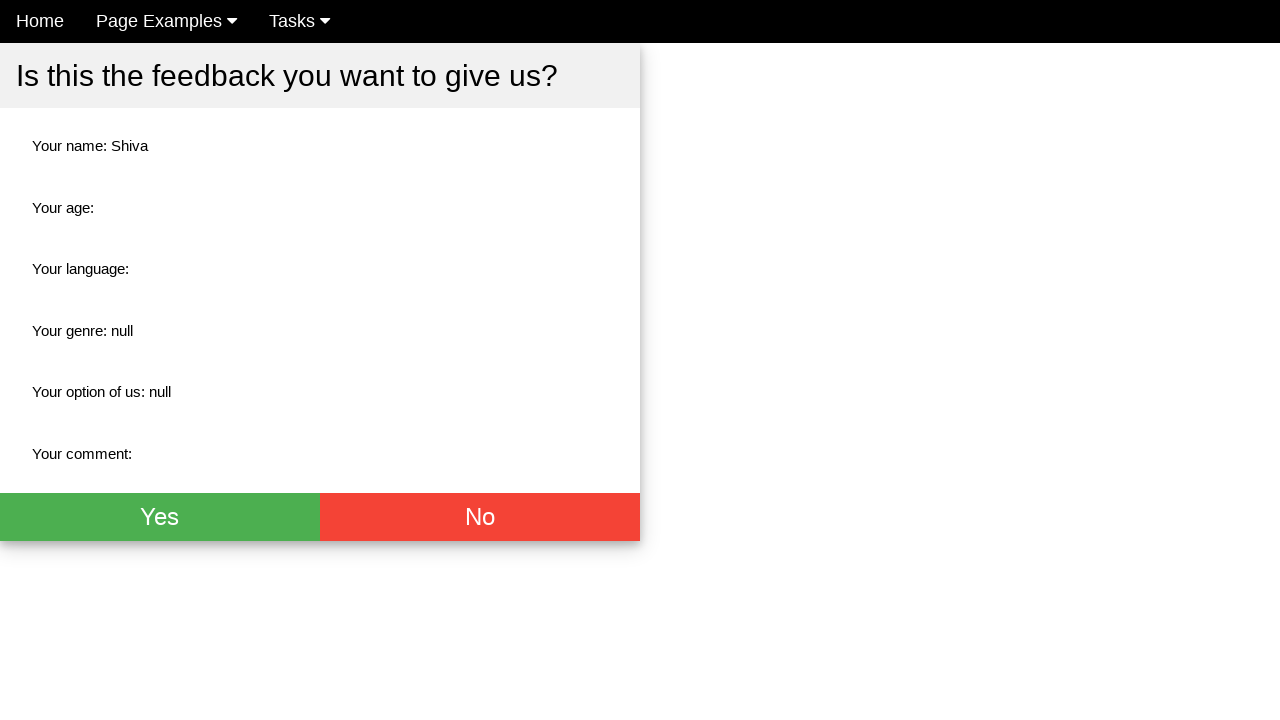

Clicked Yes confirmation button at (160, 517) on .w3-green
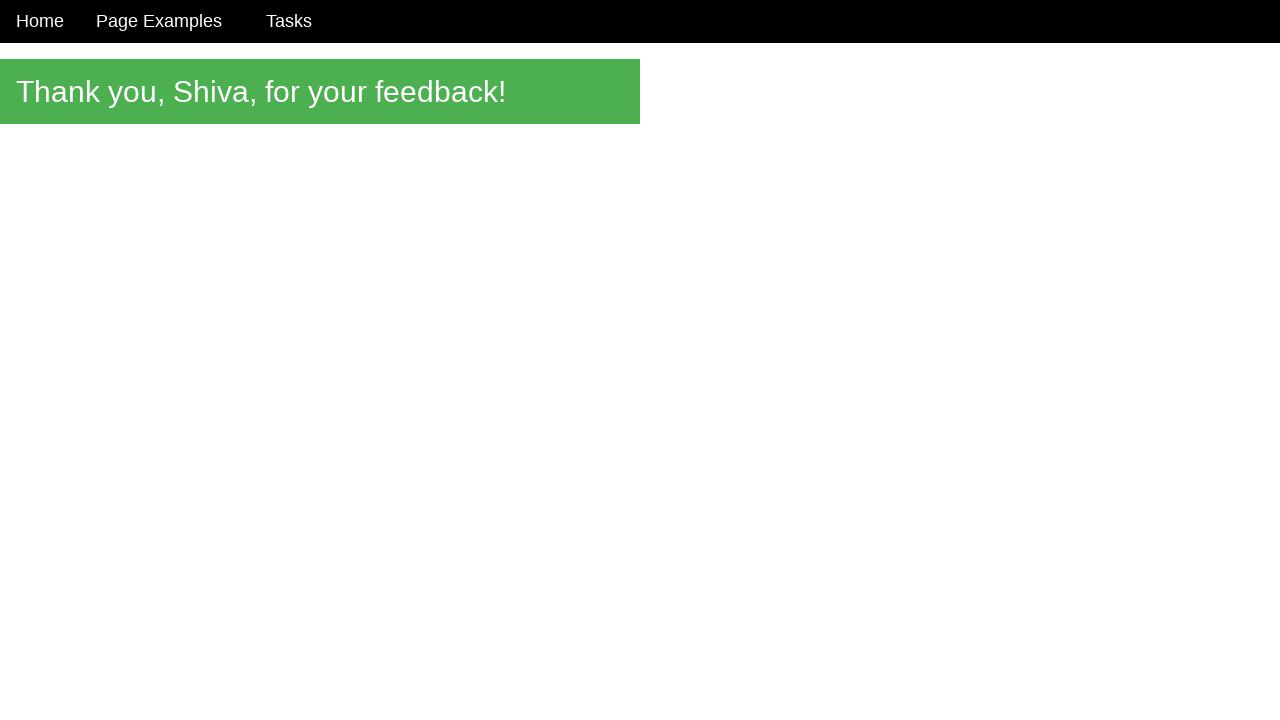

Thank you message loaded
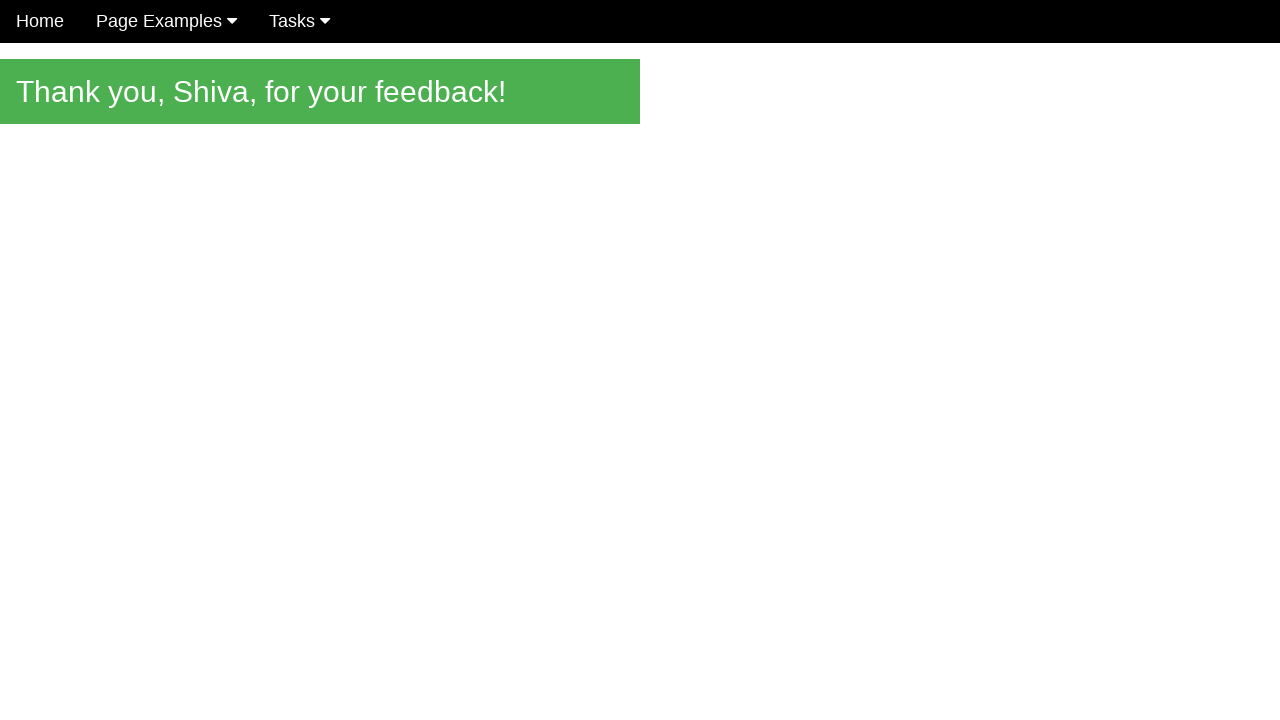

Verified thank you message includes name 'Shiva' with correct text
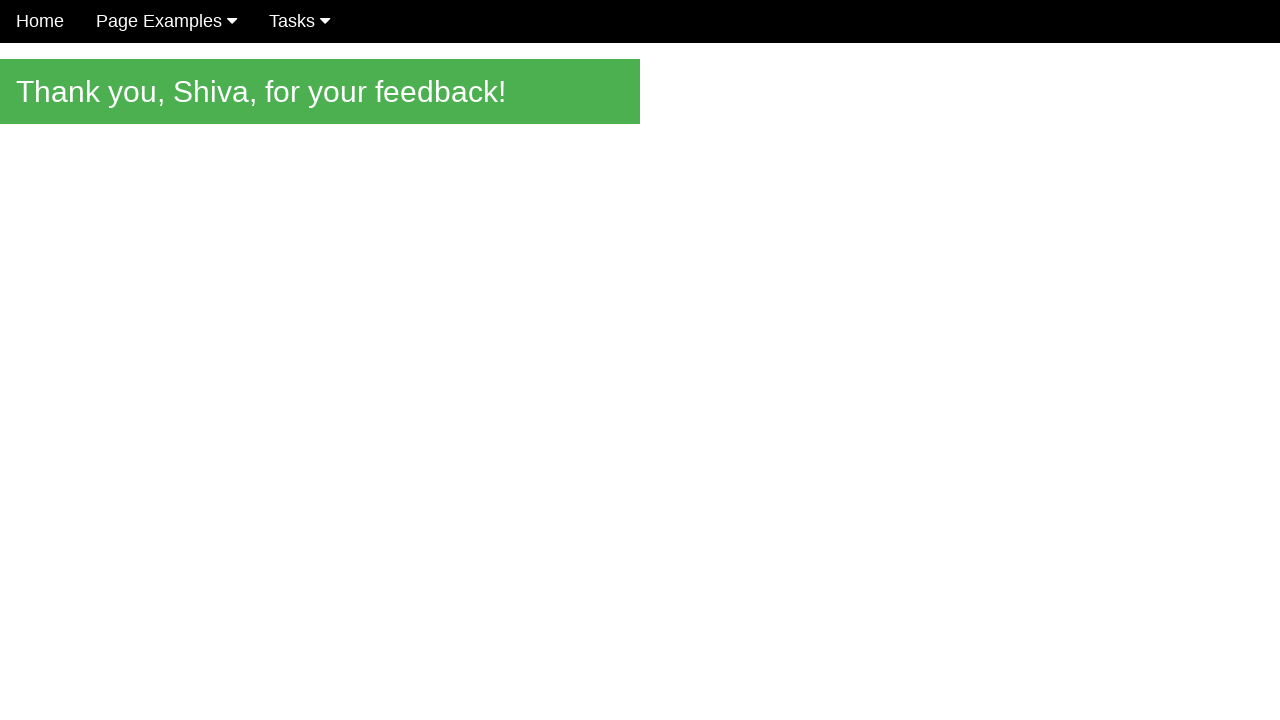

Verified green background color (rgb(76, 175, 80)) on confirmation button
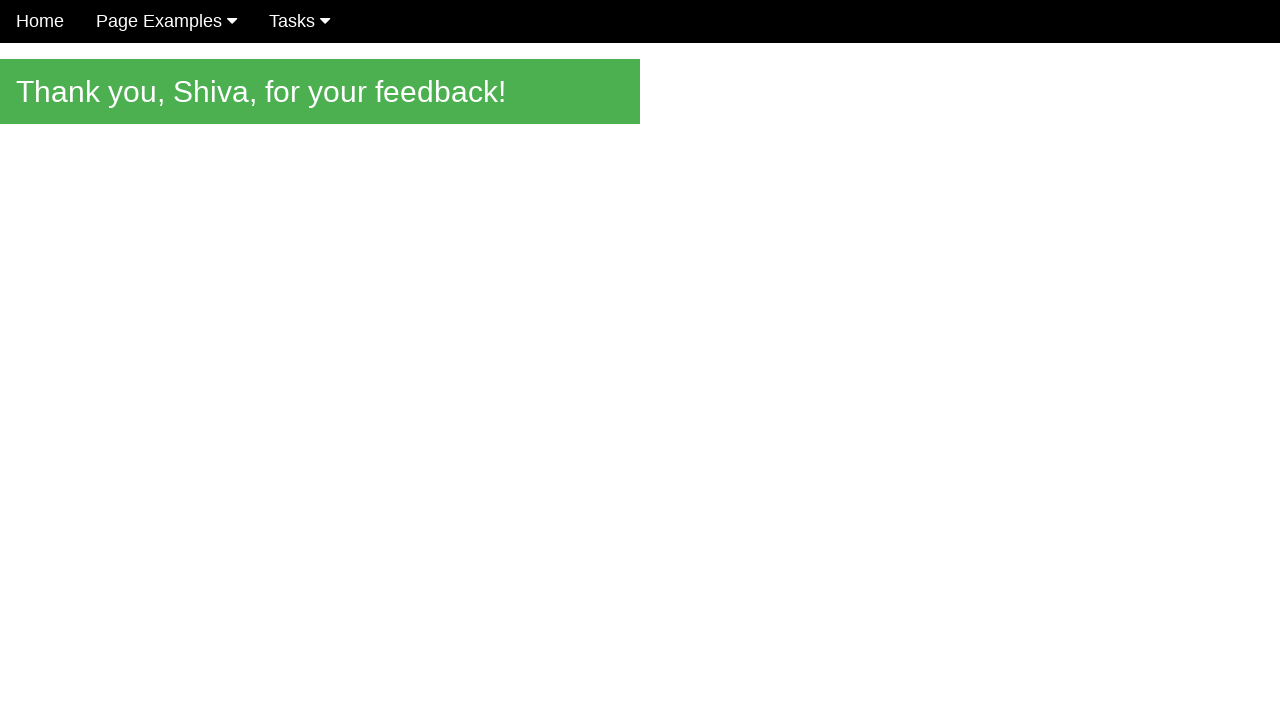

Verified white text color (rgb(255, 255, 255)) on confirmation button
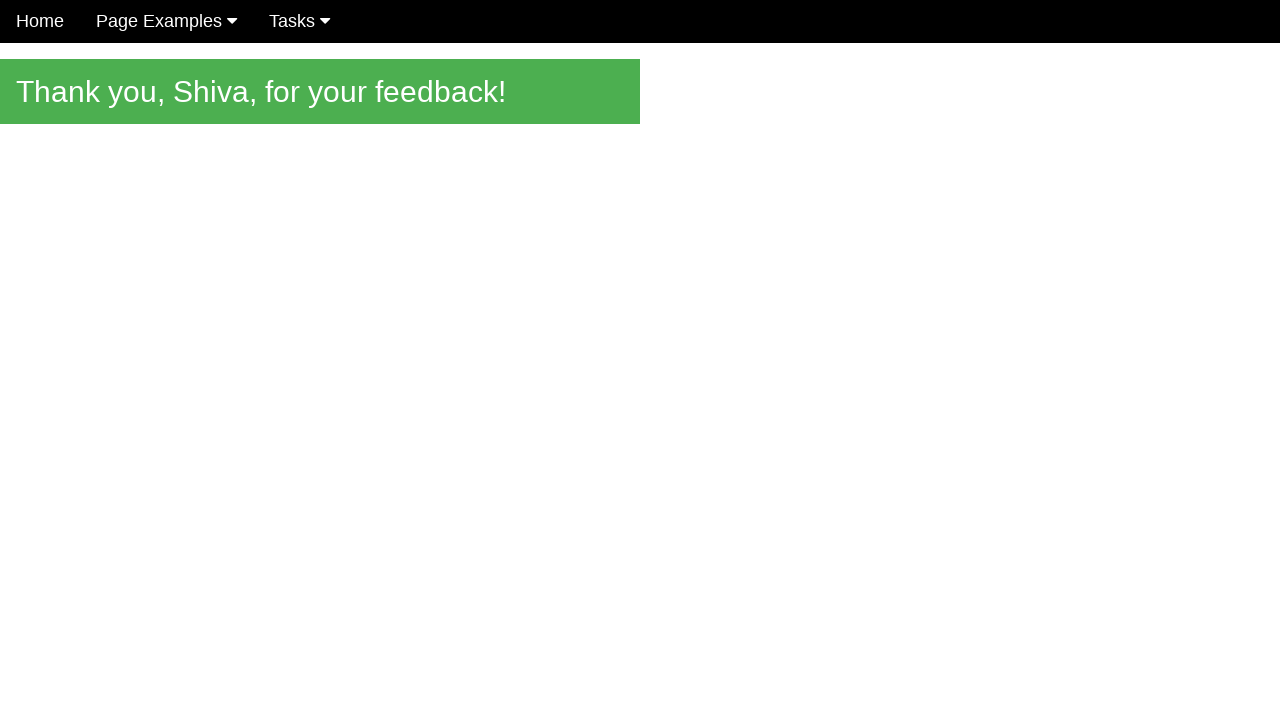

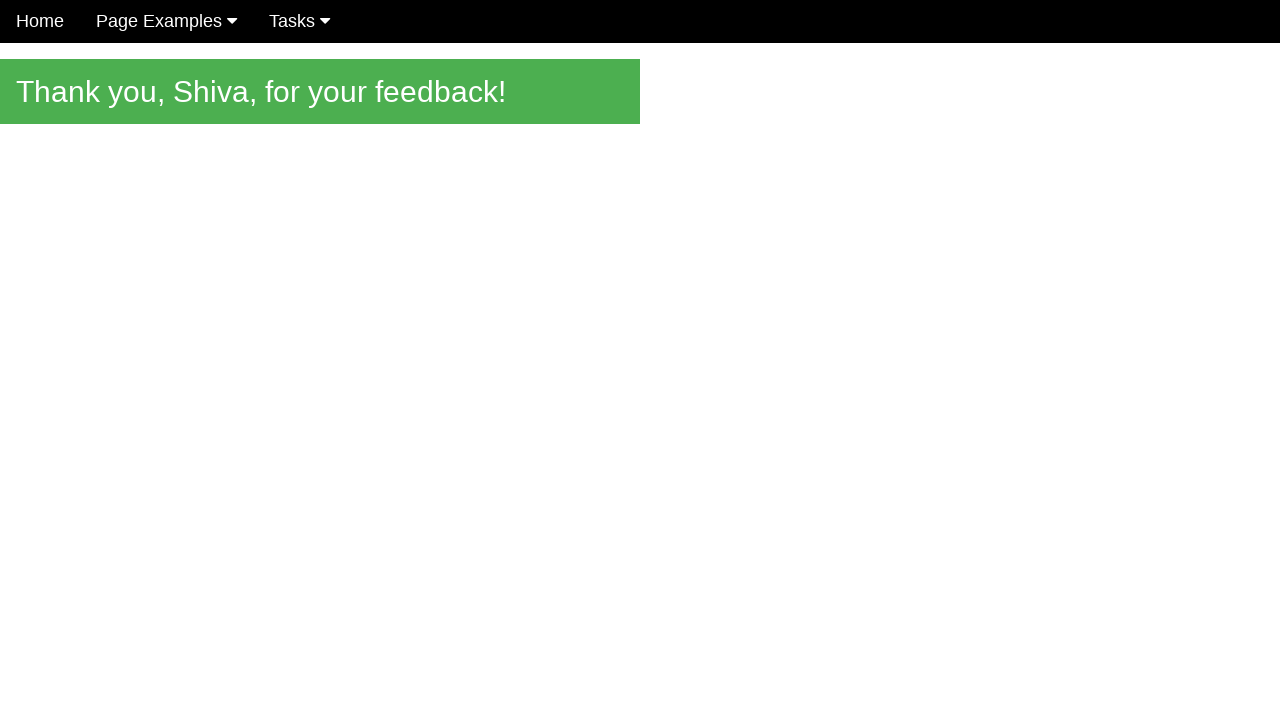